Tests e-commerce shopping flow by adding specific grocery items to cart, proceeding to checkout, and applying a promo code to verify discount functionality.

Starting URL: https://rahulshettyacademy.com/seleniumPractise/#/

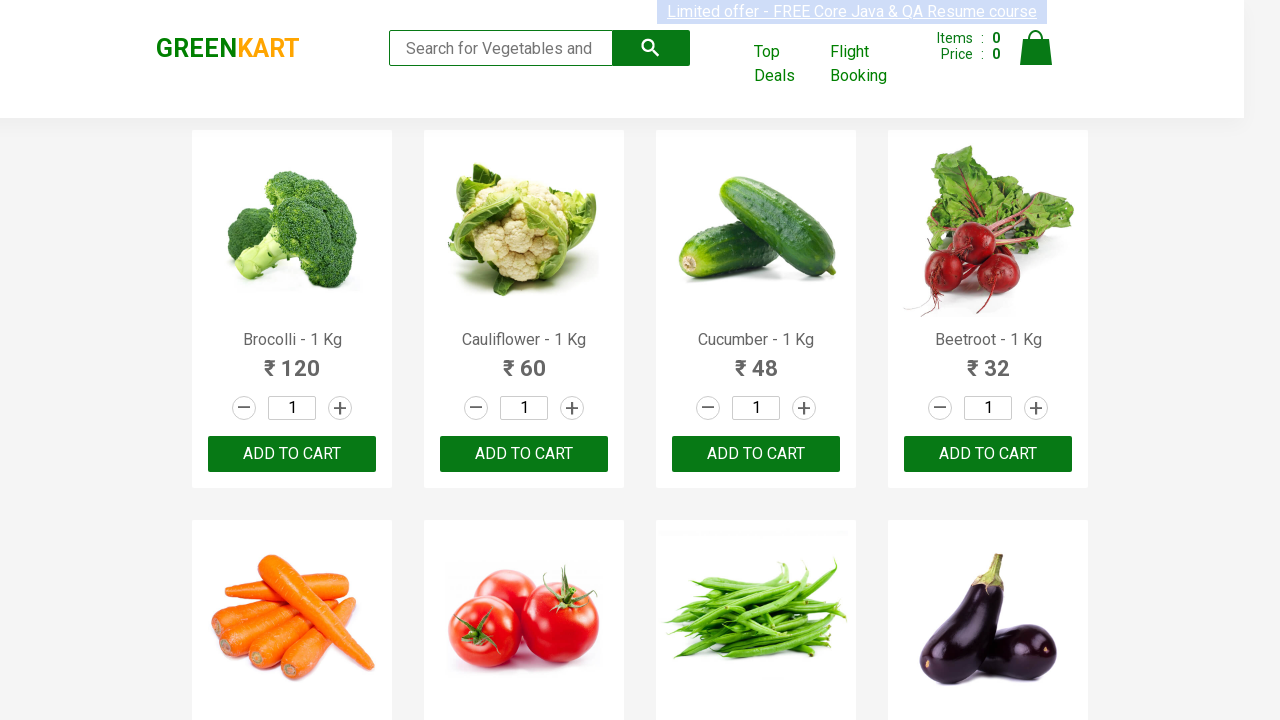

Waited for product names to load on the page
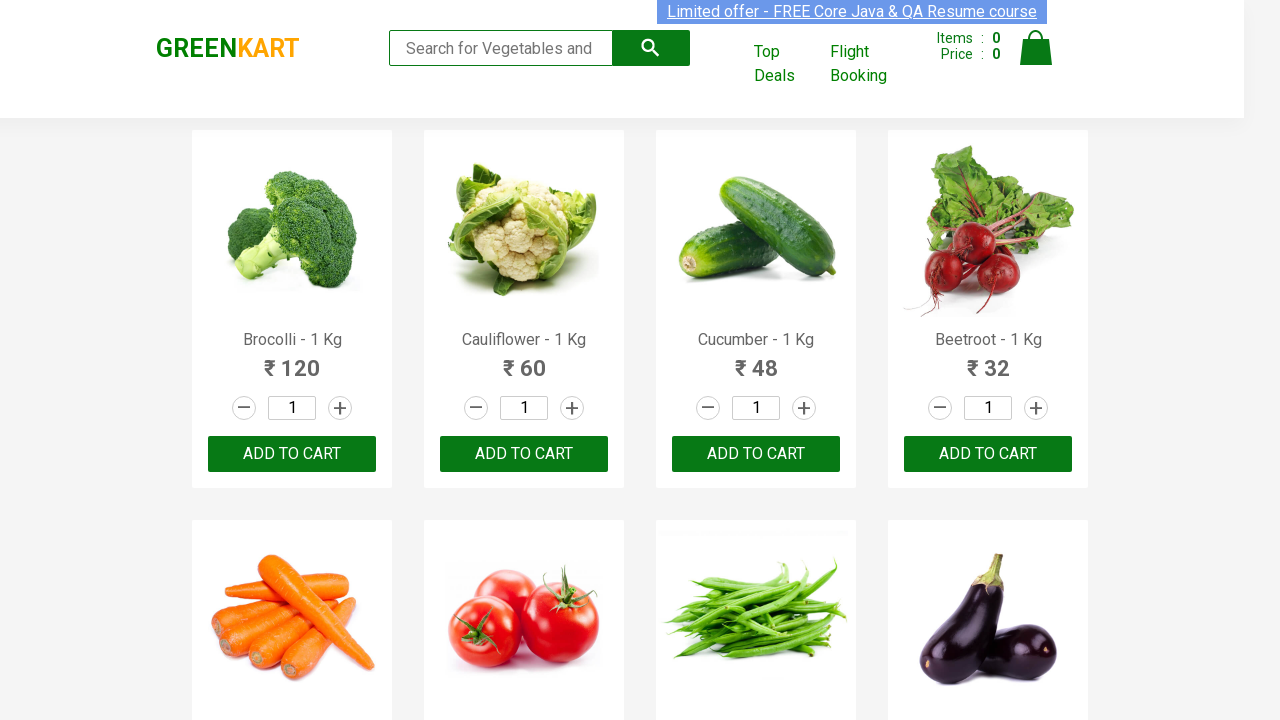

Retrieved all product elements from the page
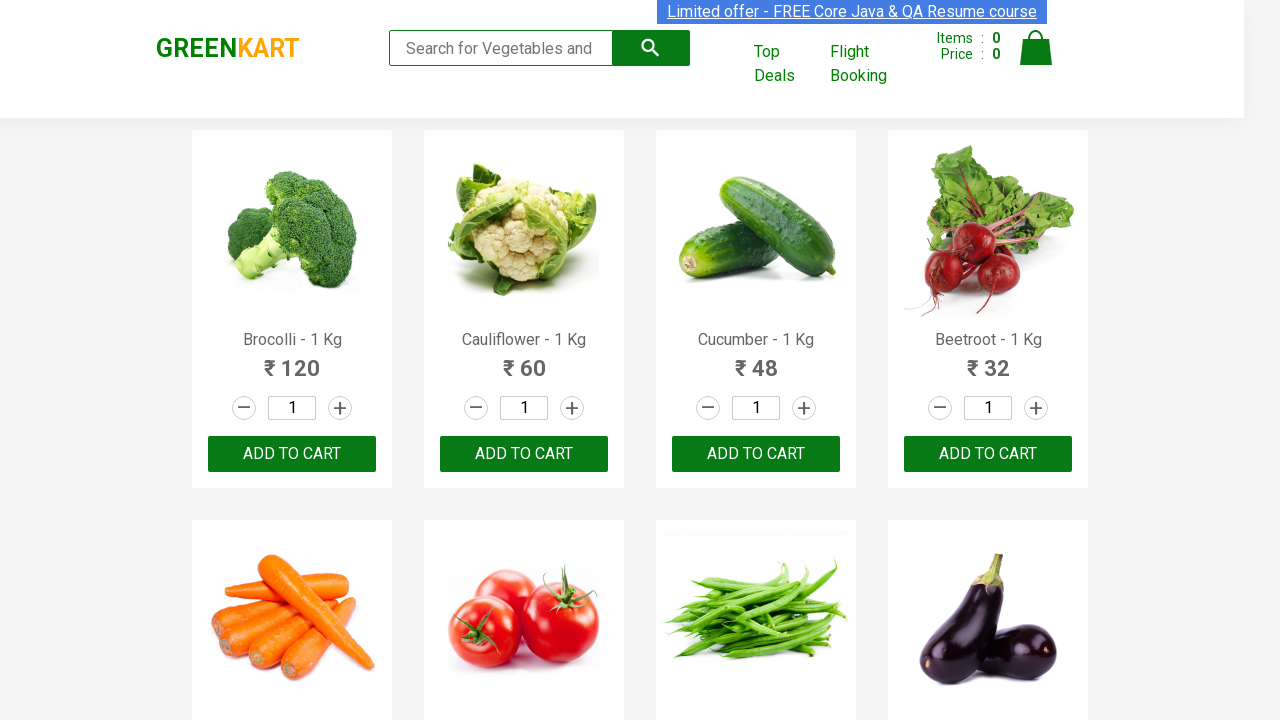

Added Cucumber to cart at (756, 454) on div.product-action button >> nth=2
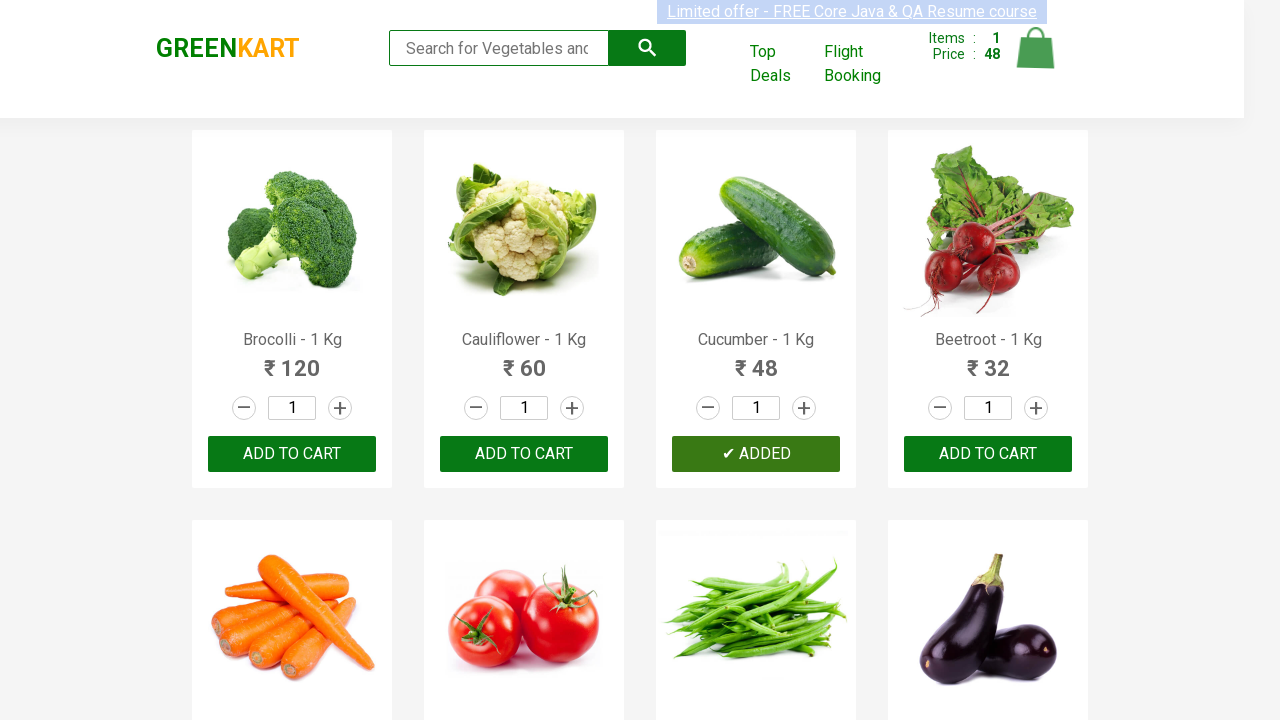

Added Carrot to cart at (292, 360) on div.product-action button >> nth=4
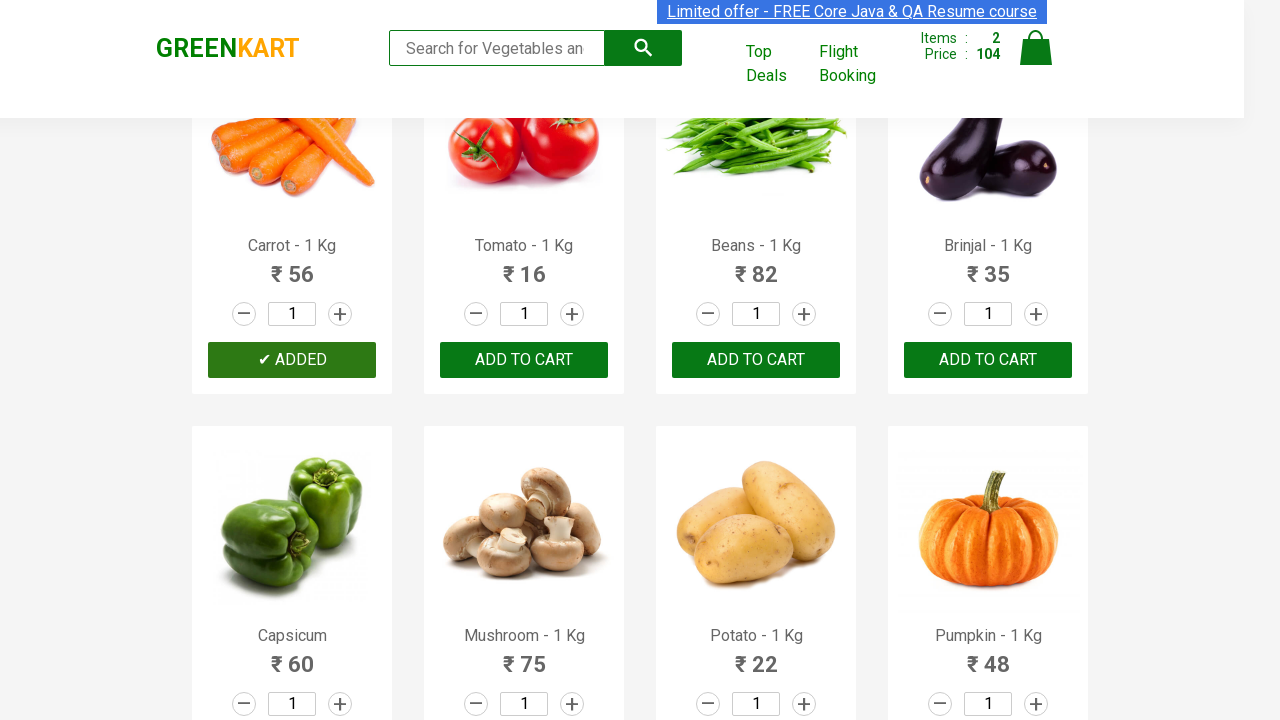

Clicked on the cart icon to view cart at (1036, 48) on img[alt='Cart']
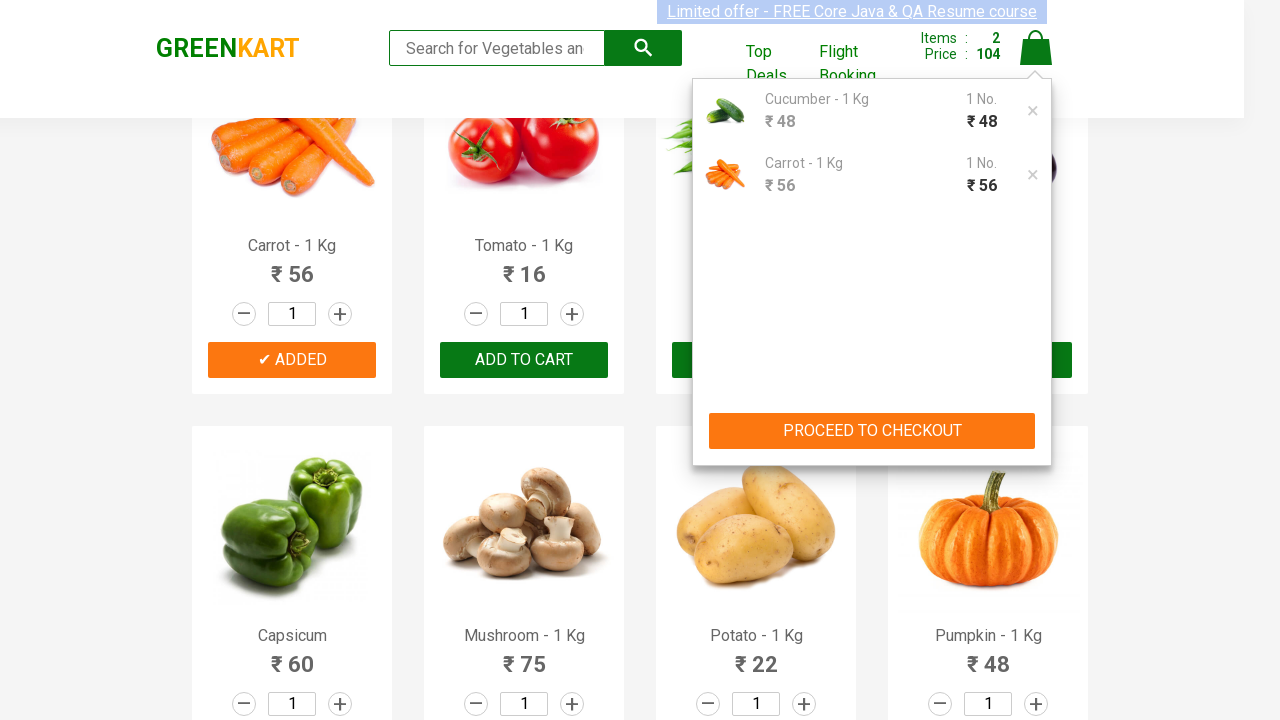

Clicked PROCEED TO CHECKOUT button at (872, 431) on div.cart-preview.active button:has-text('PROCEED TO CHECKOUT')
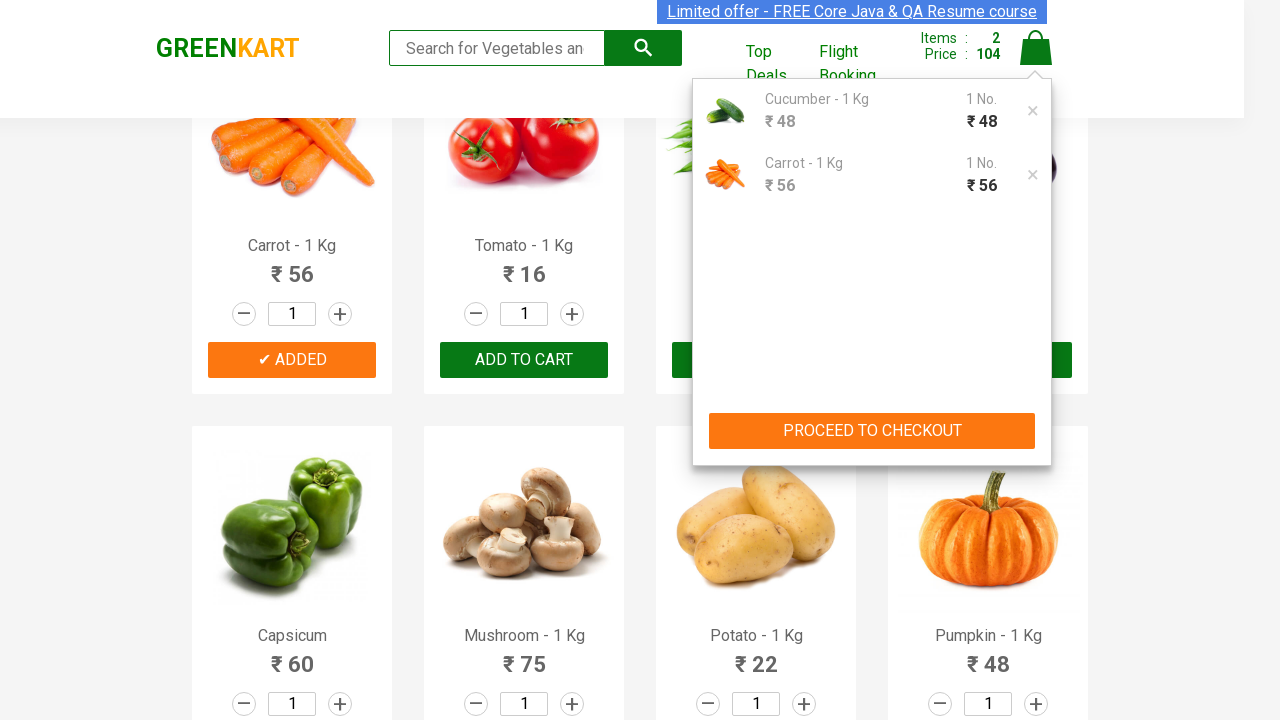

Waited for promo code input field to be visible
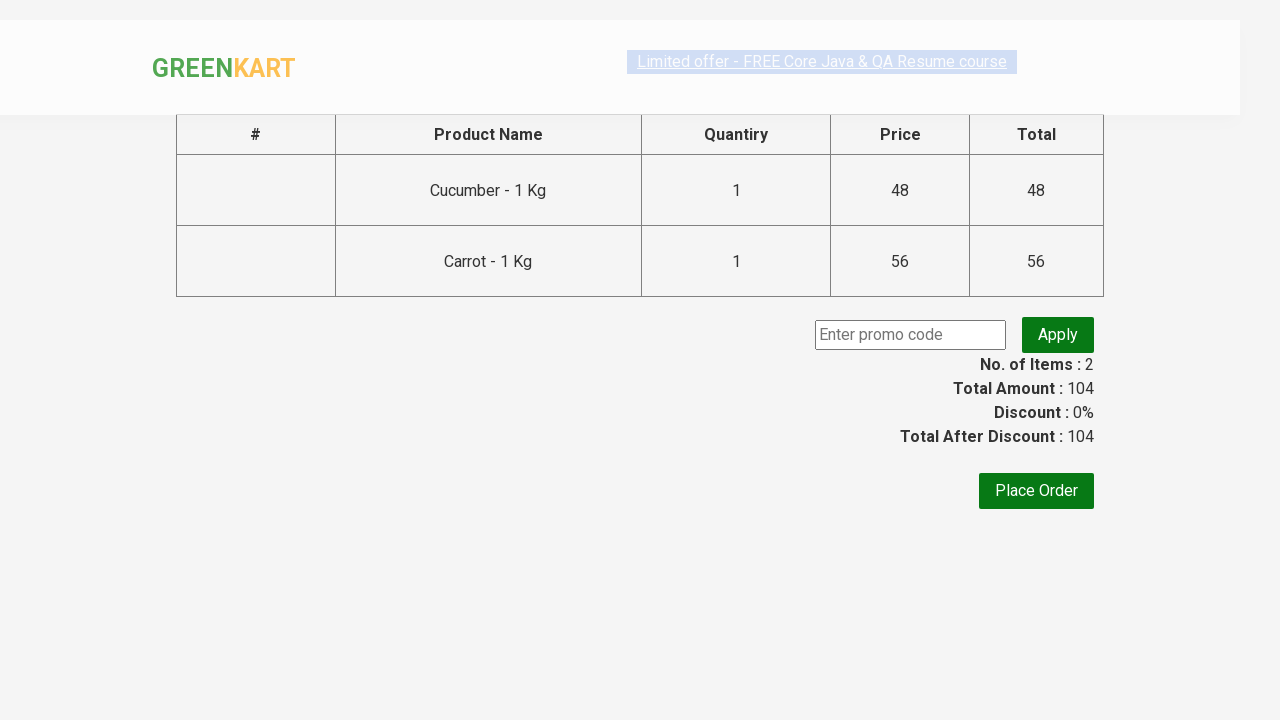

Entered promo code 'rahulshettyacademy' into the input field on input.promoCode
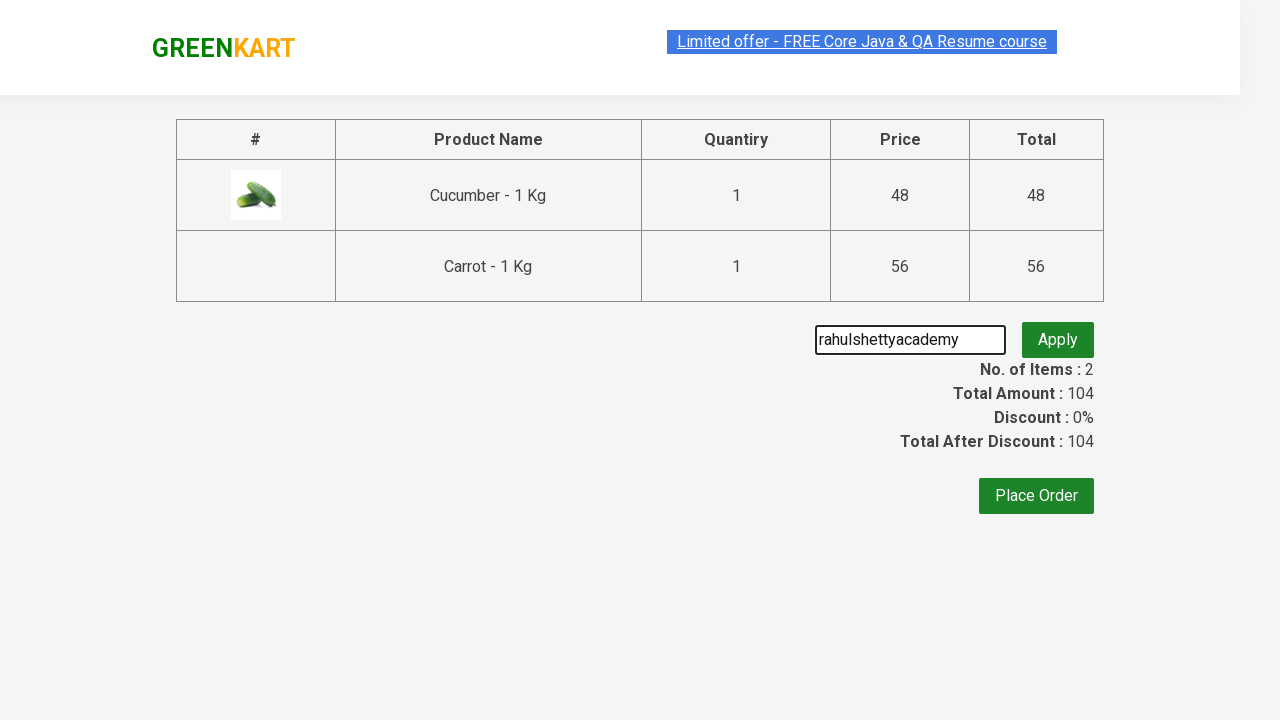

Clicked the apply promo button at (1058, 335) on button.promoBtn
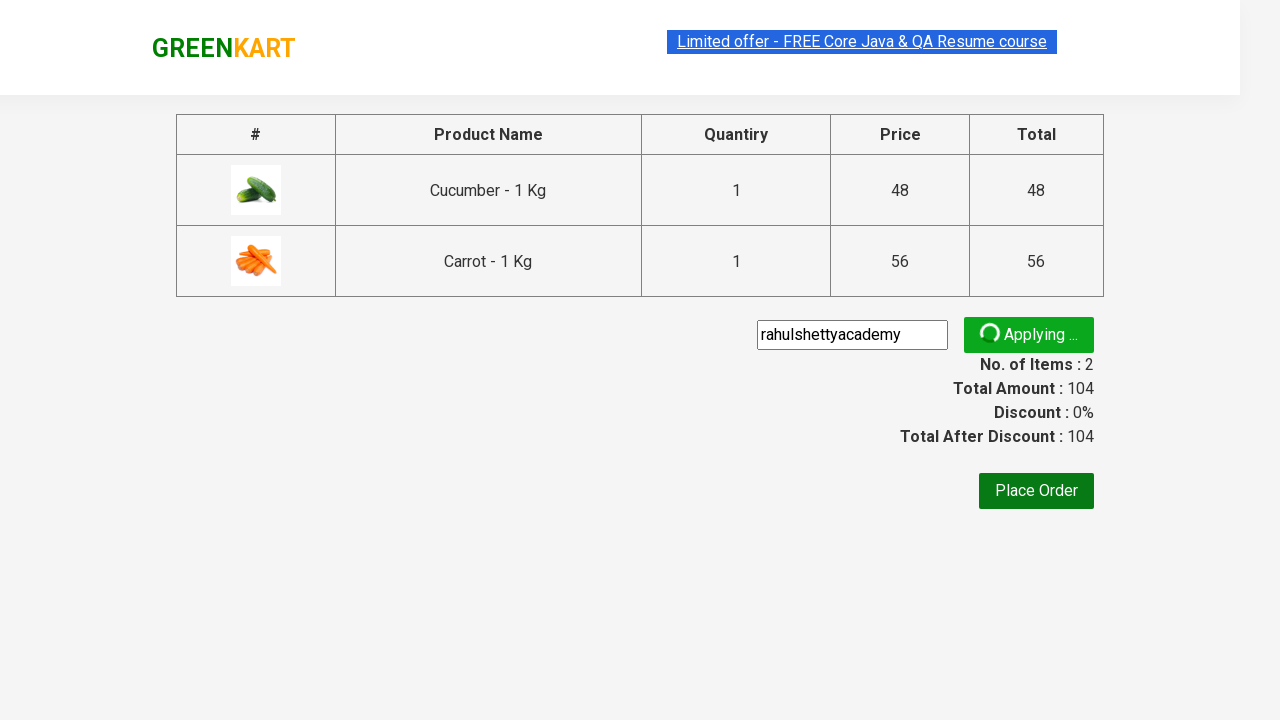

Waited for promo code discount confirmation message to appear
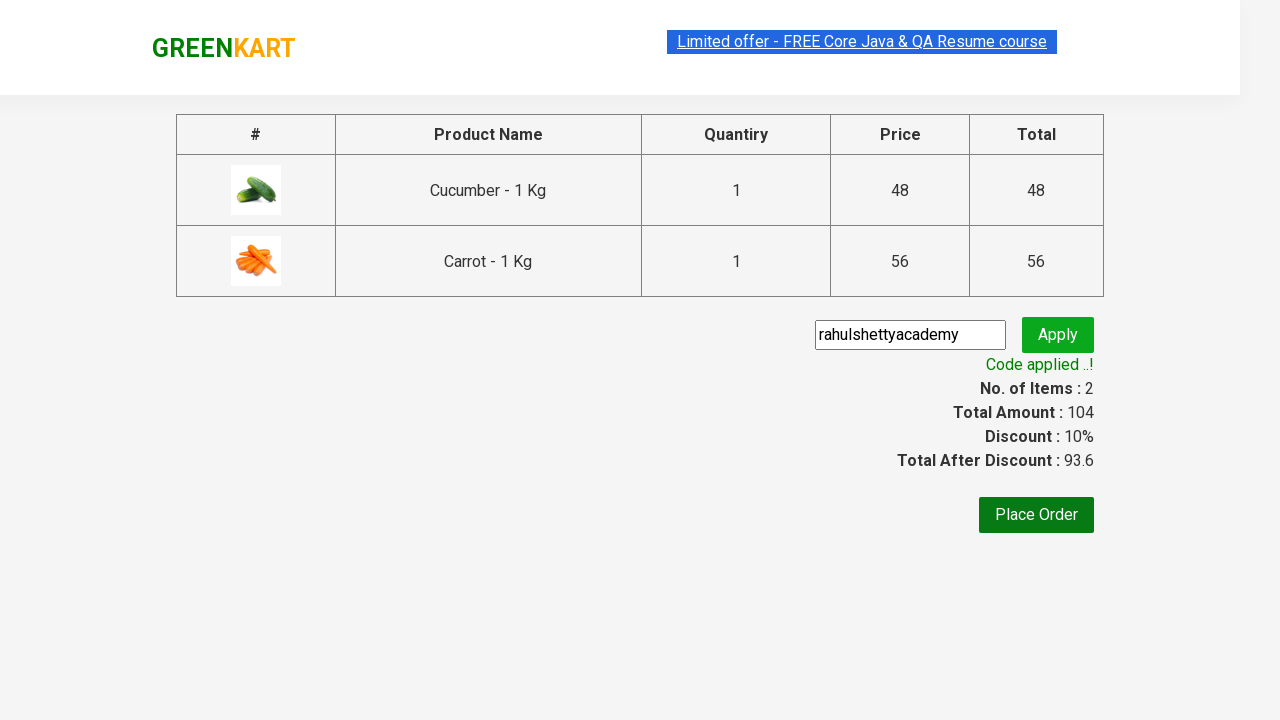

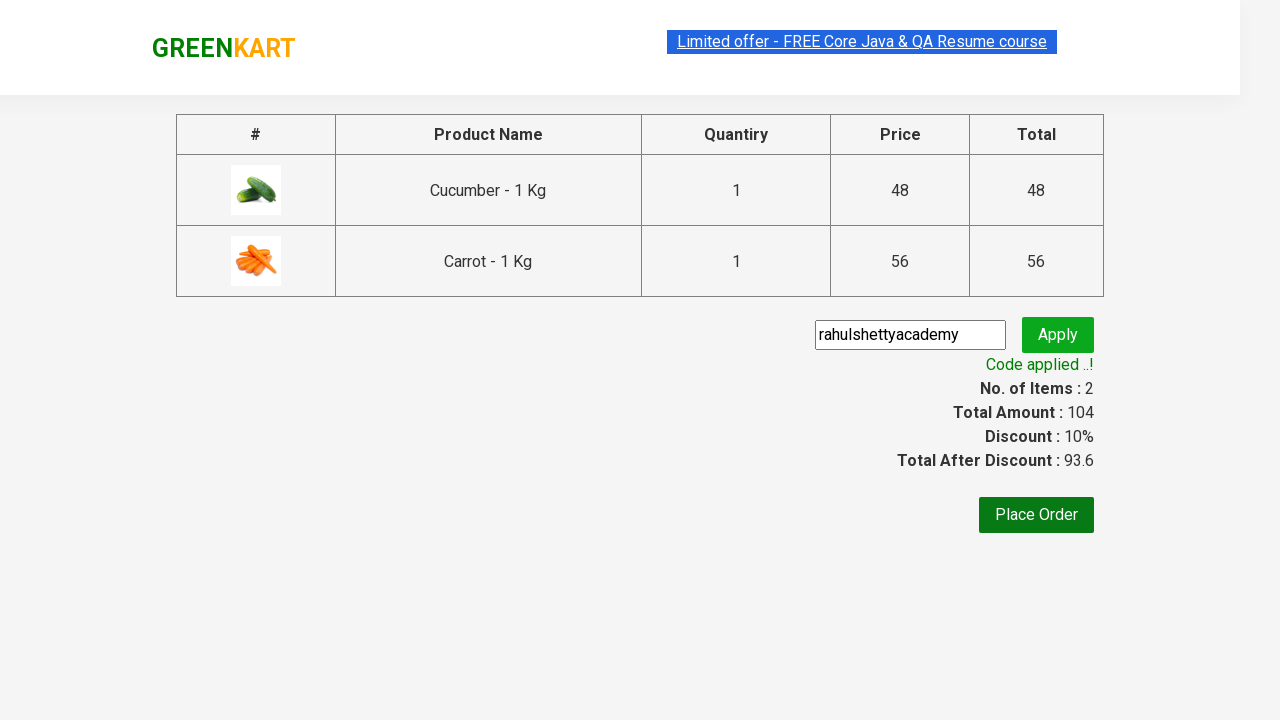